Tests window switching functionality by opening a new tab and switching between the original and new tabs

Starting URL: https://formy-project.herokuapp.com/switch-window

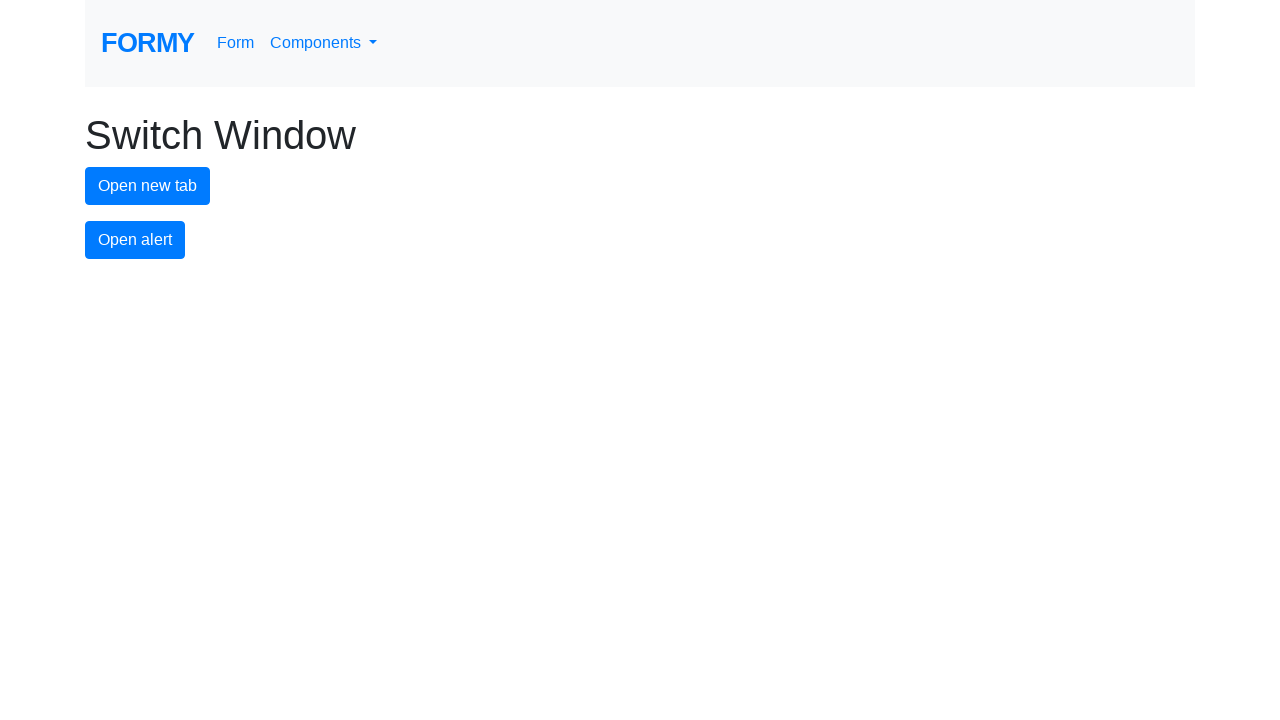

Clicked button to open new tab at (148, 186) on #new-tab-button
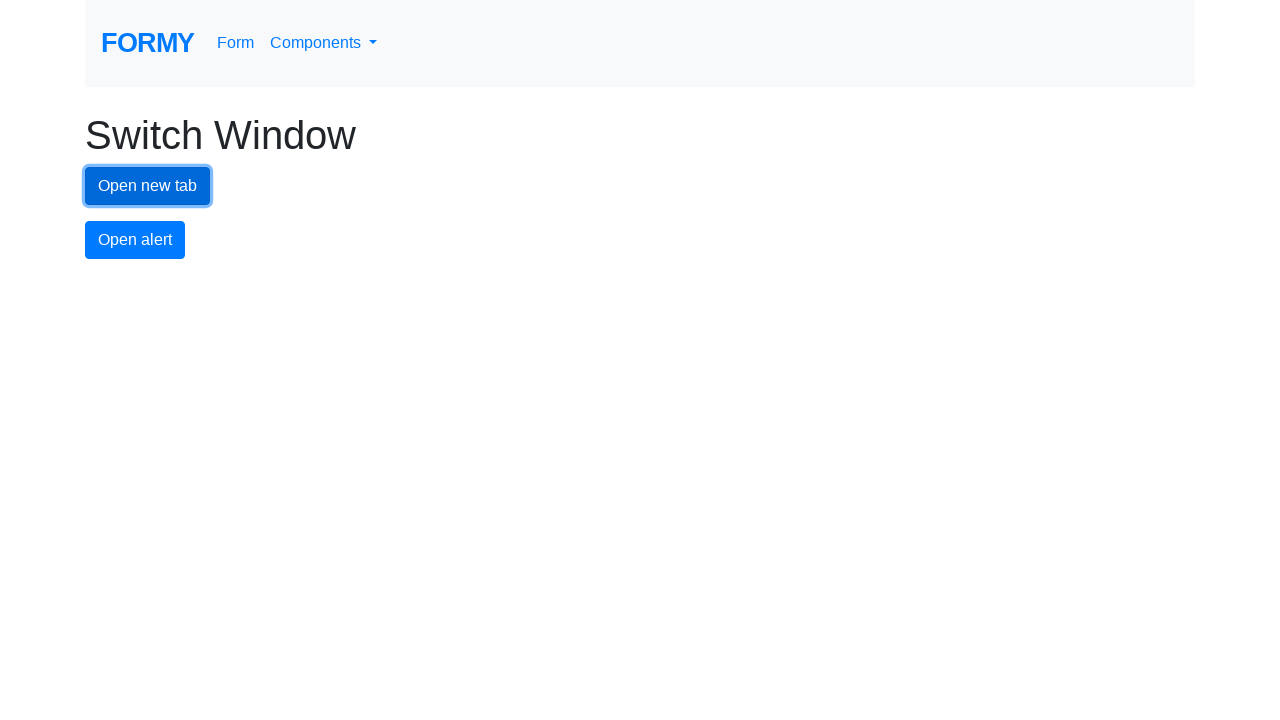

Retrieved all open pages/tabs from context
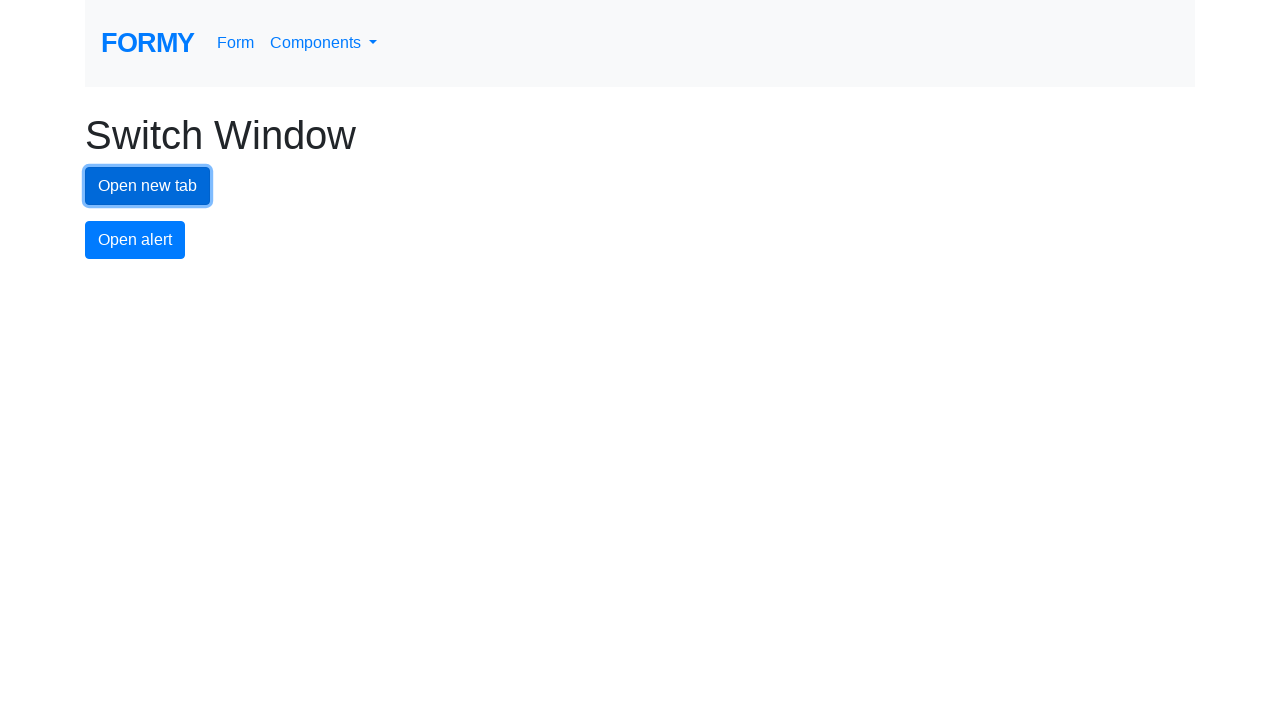

Identified newly opened tab as the last page in context
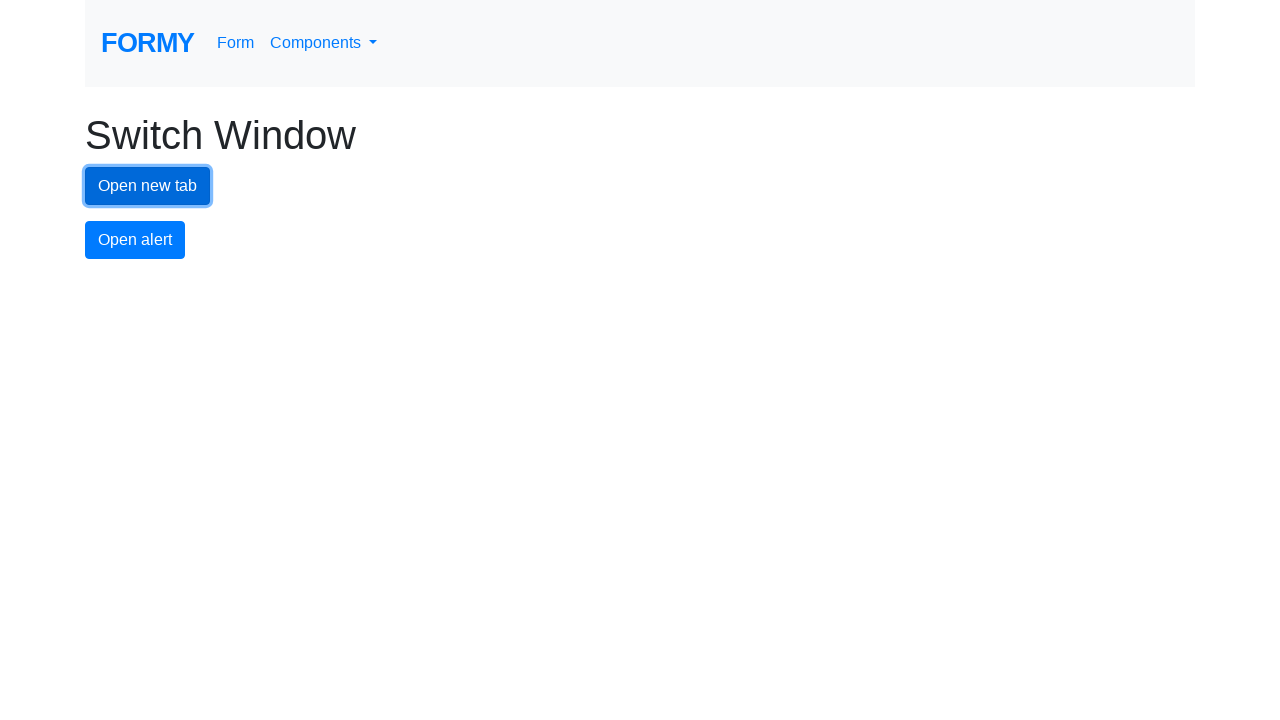

Waited for new tab to finish loading
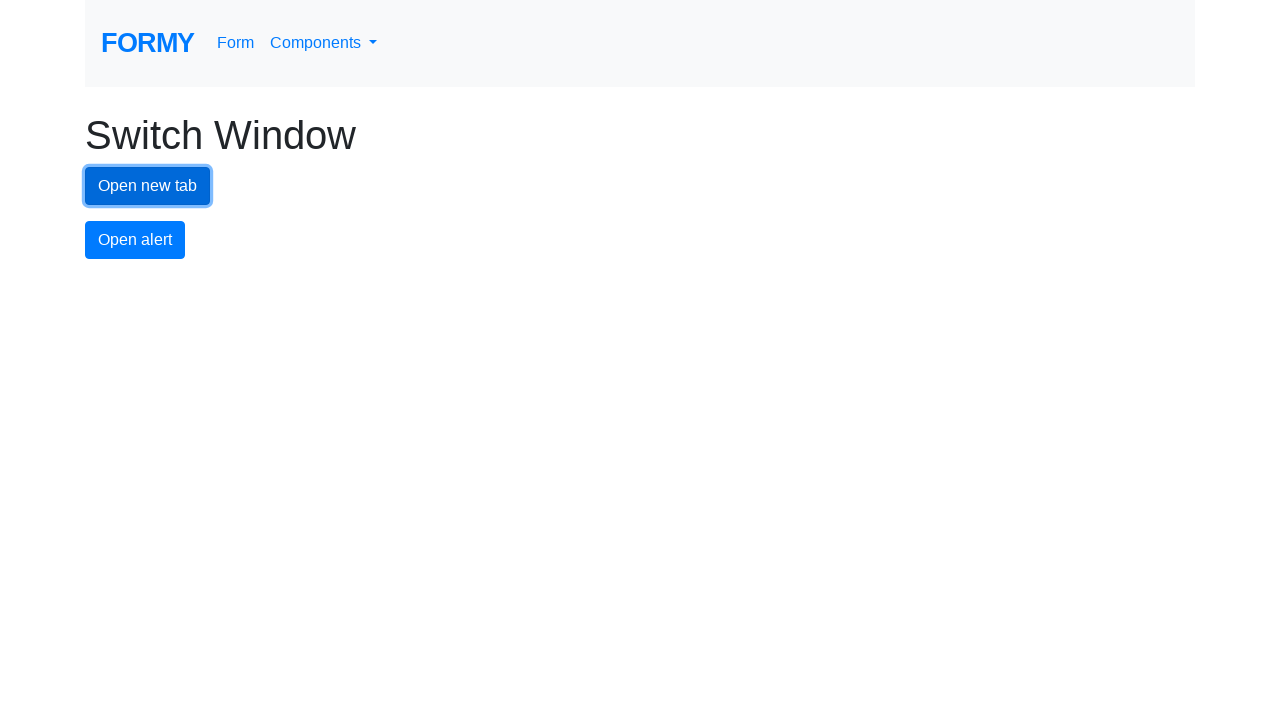

Switched back to original tab by bringing it to front
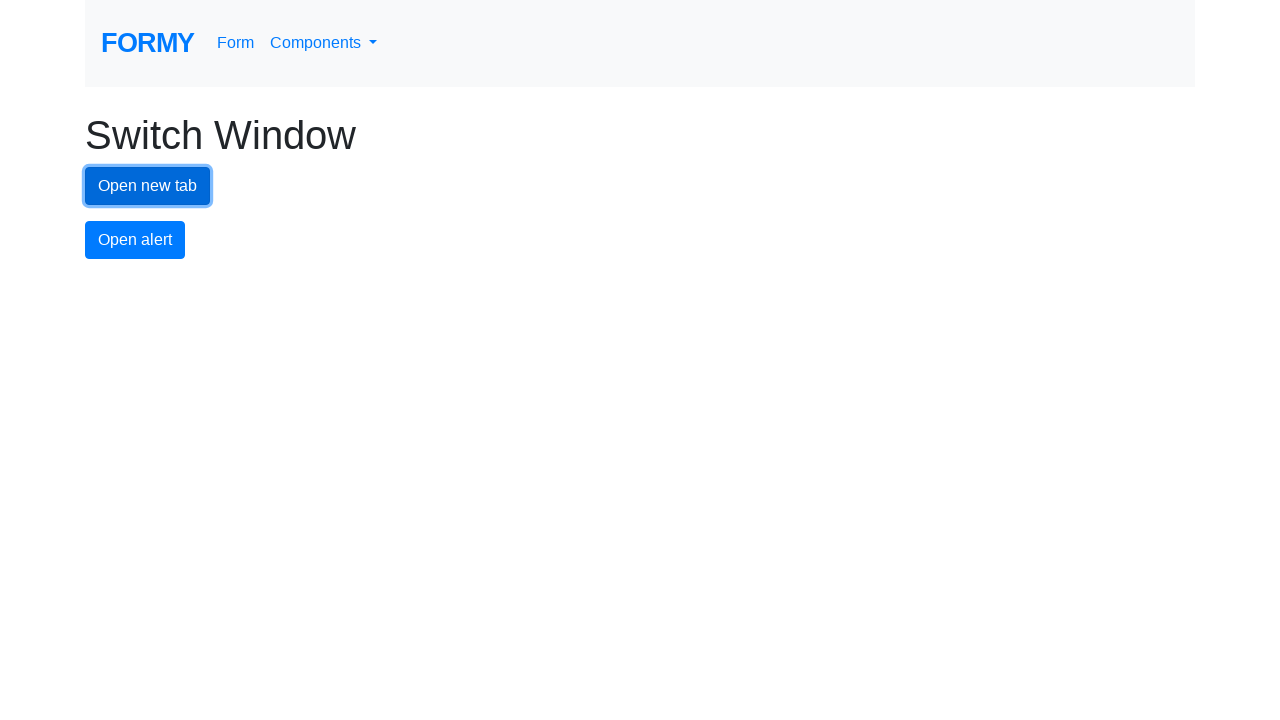

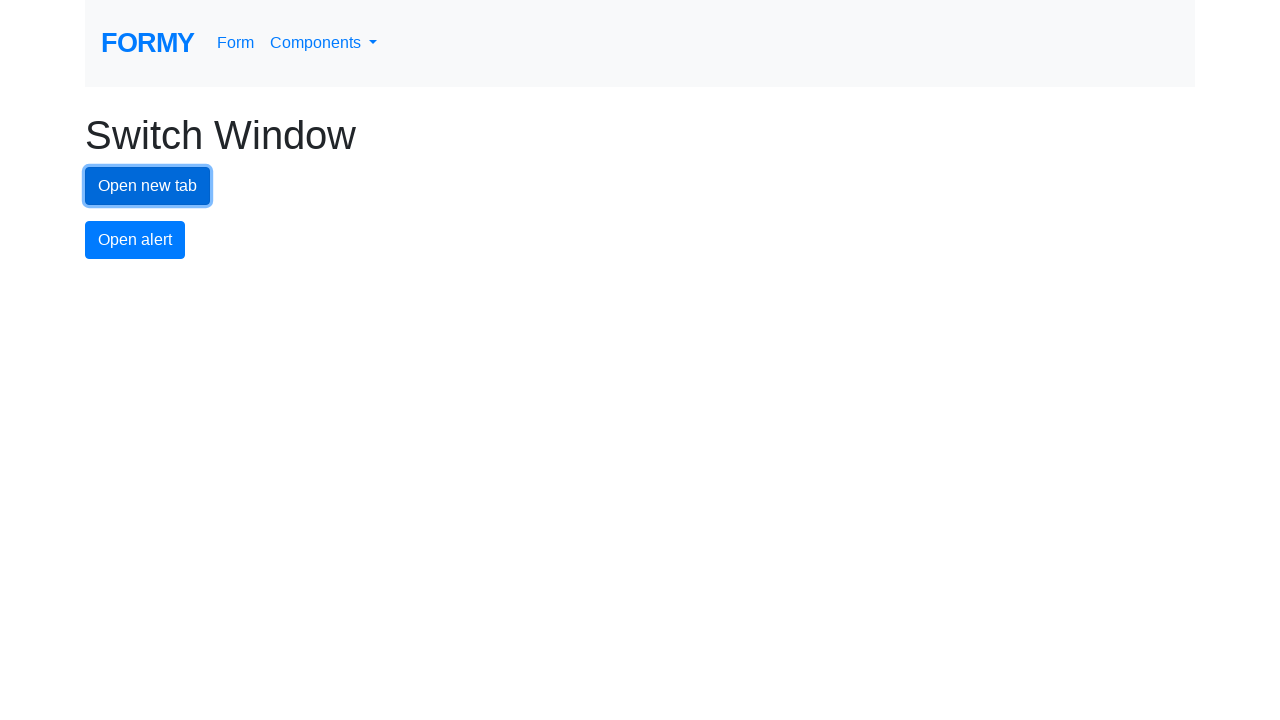